Moves a horizontal slider to 100% position

Starting URL: http://the-internet.herokuapp.com/horizontal_slider

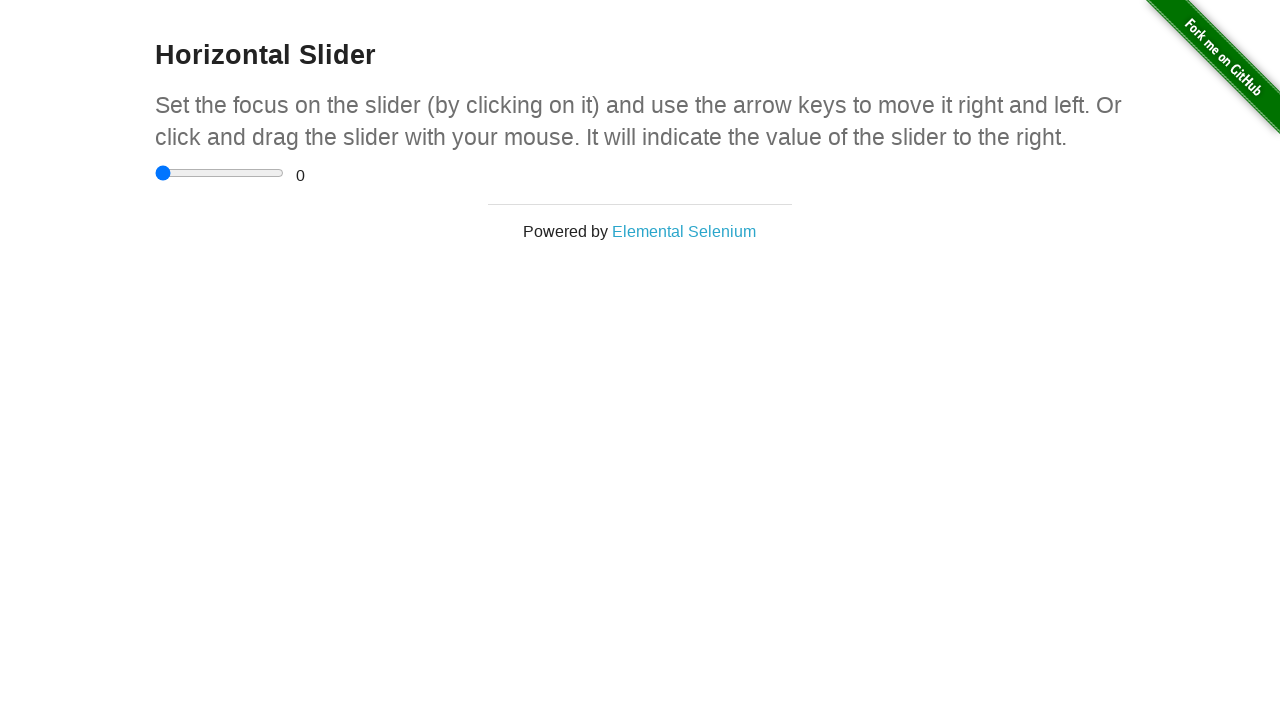

Navigated to horizontal slider page
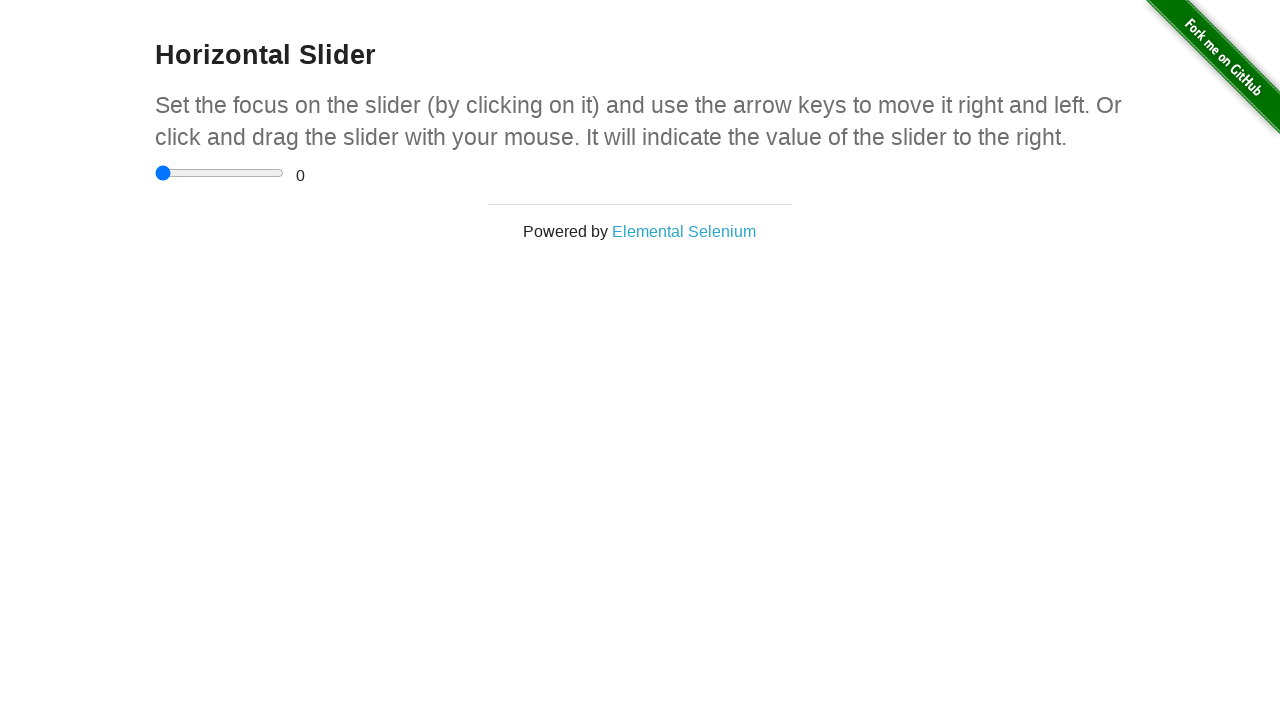

Located slider element
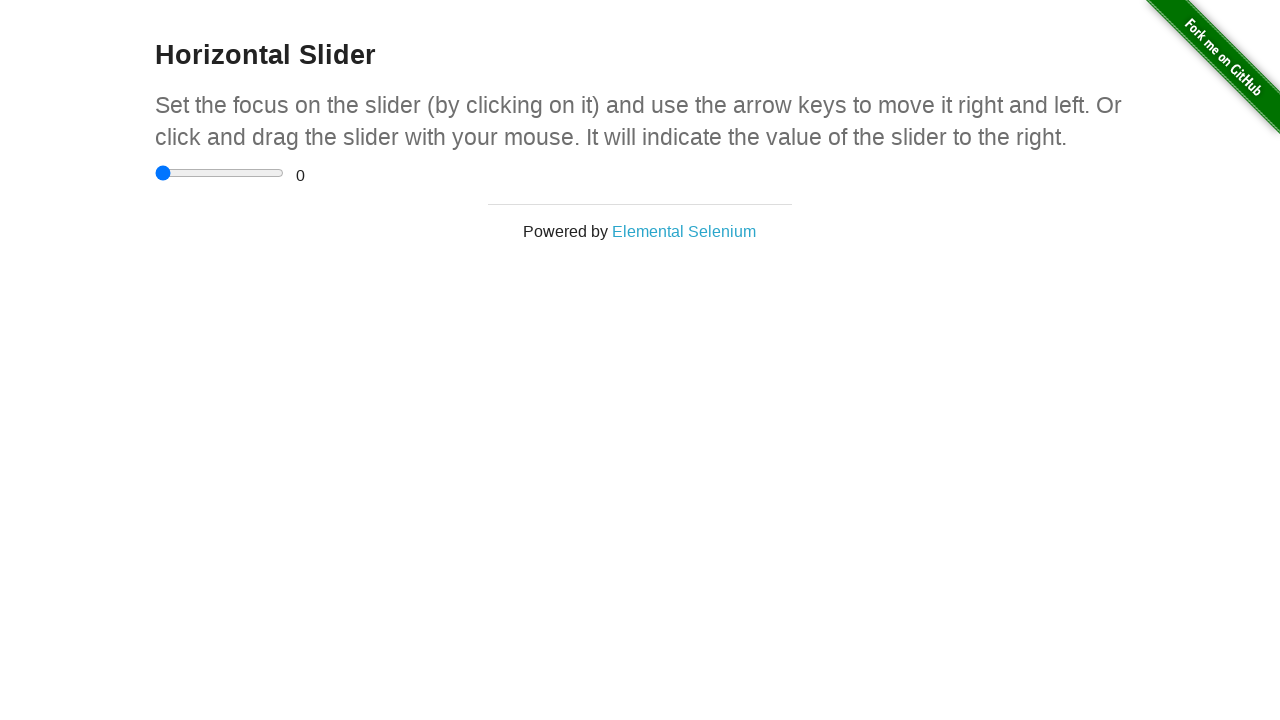

Retrieved slider bounding box coordinates
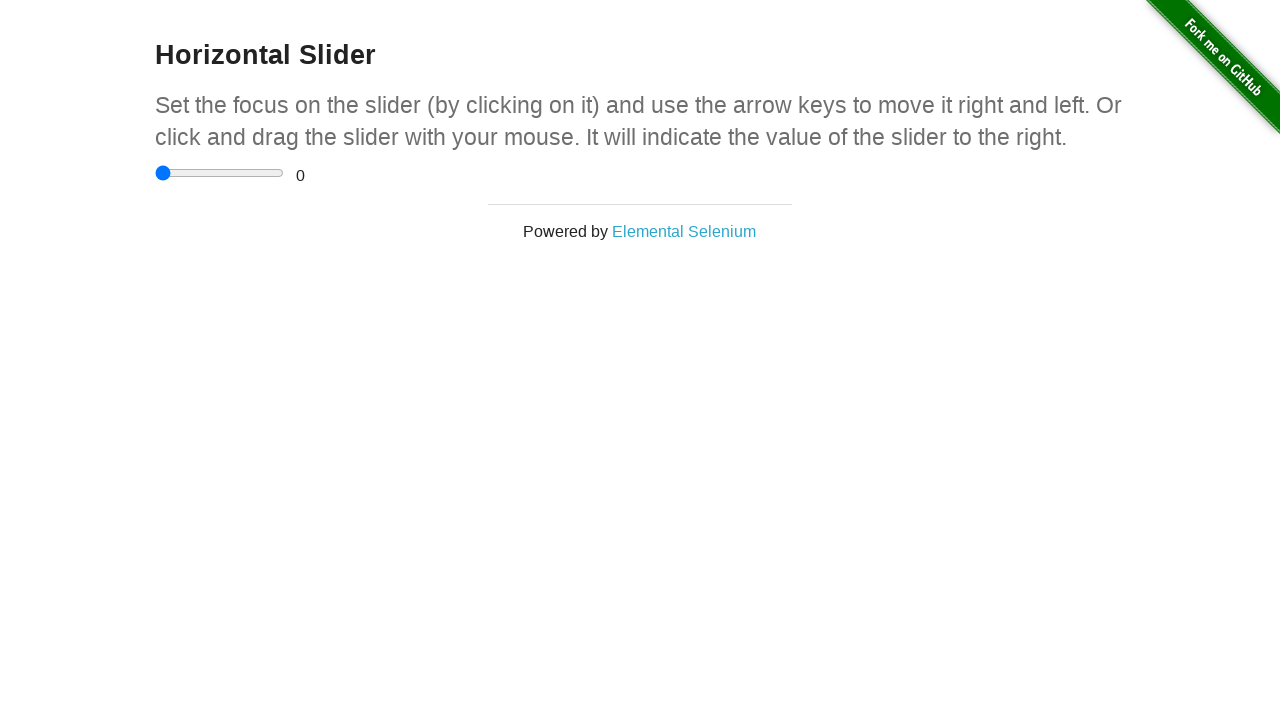

Moved mouse to slider center position at (220, 173)
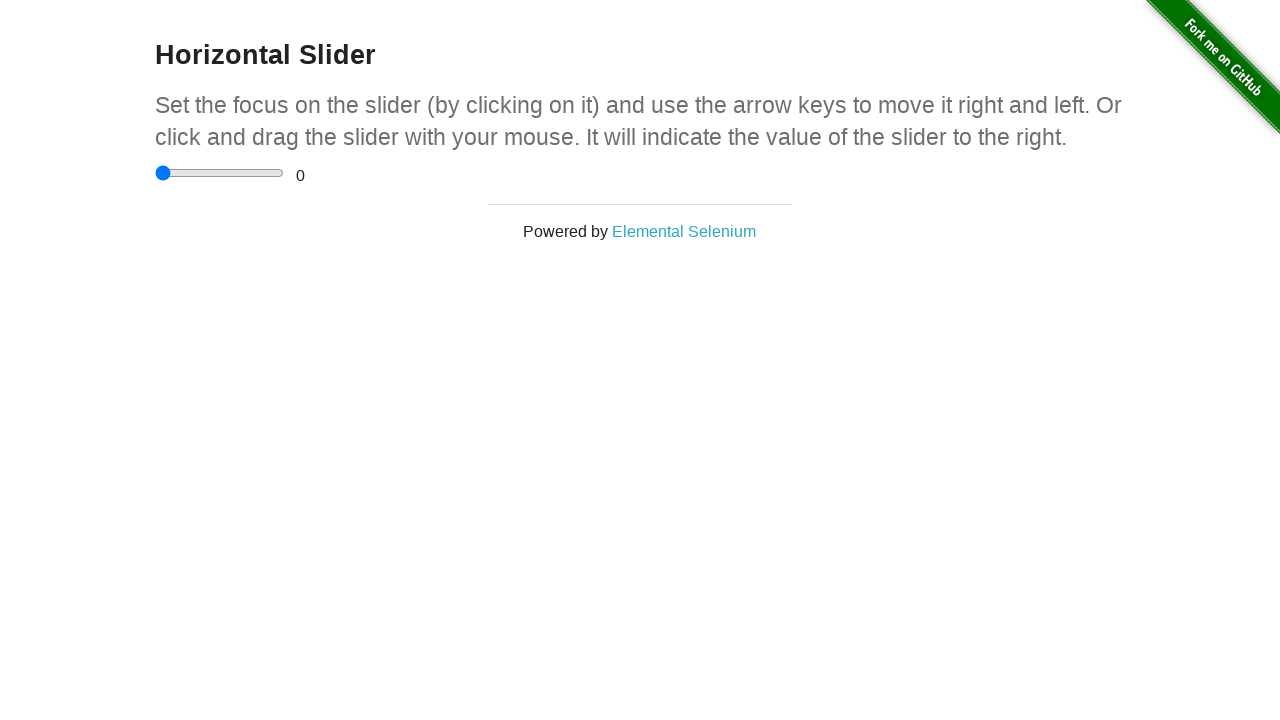

Pressed mouse button down on slider at (220, 173)
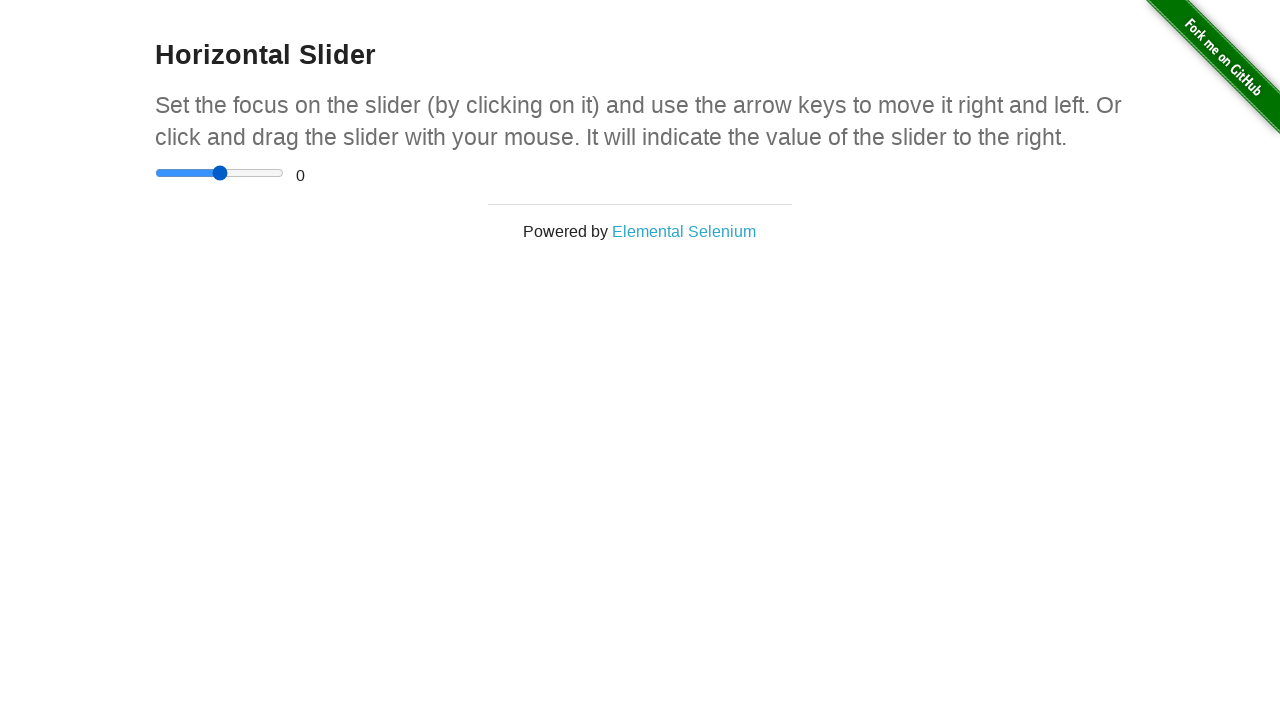

Dragged slider to 100% position (far right) at (284, 173)
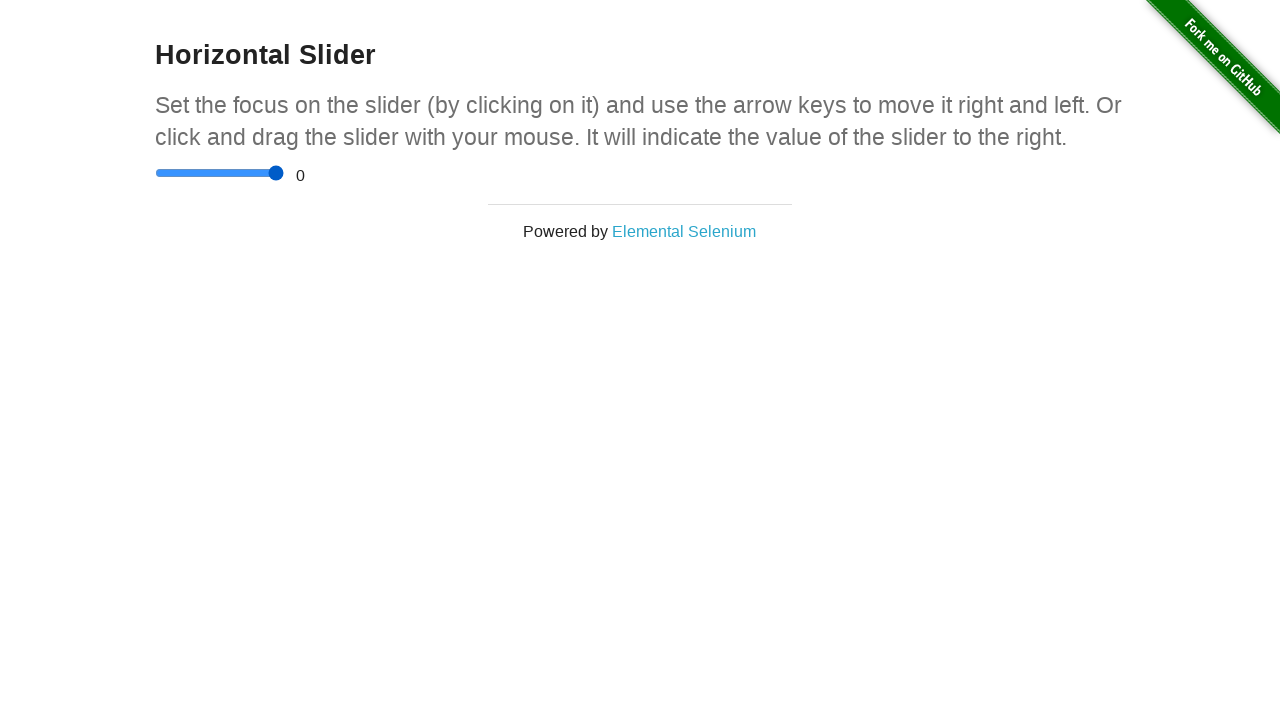

Released mouse button to complete slider drag at (284, 173)
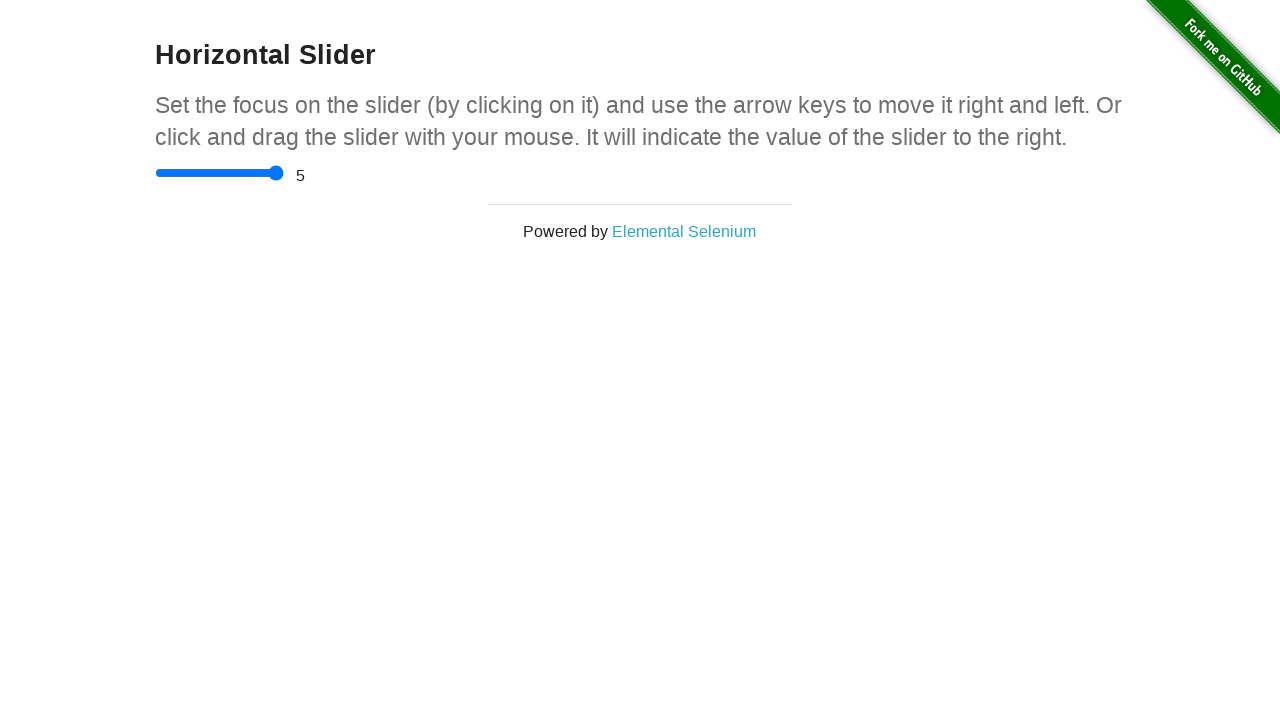

Waited for slider animation to complete
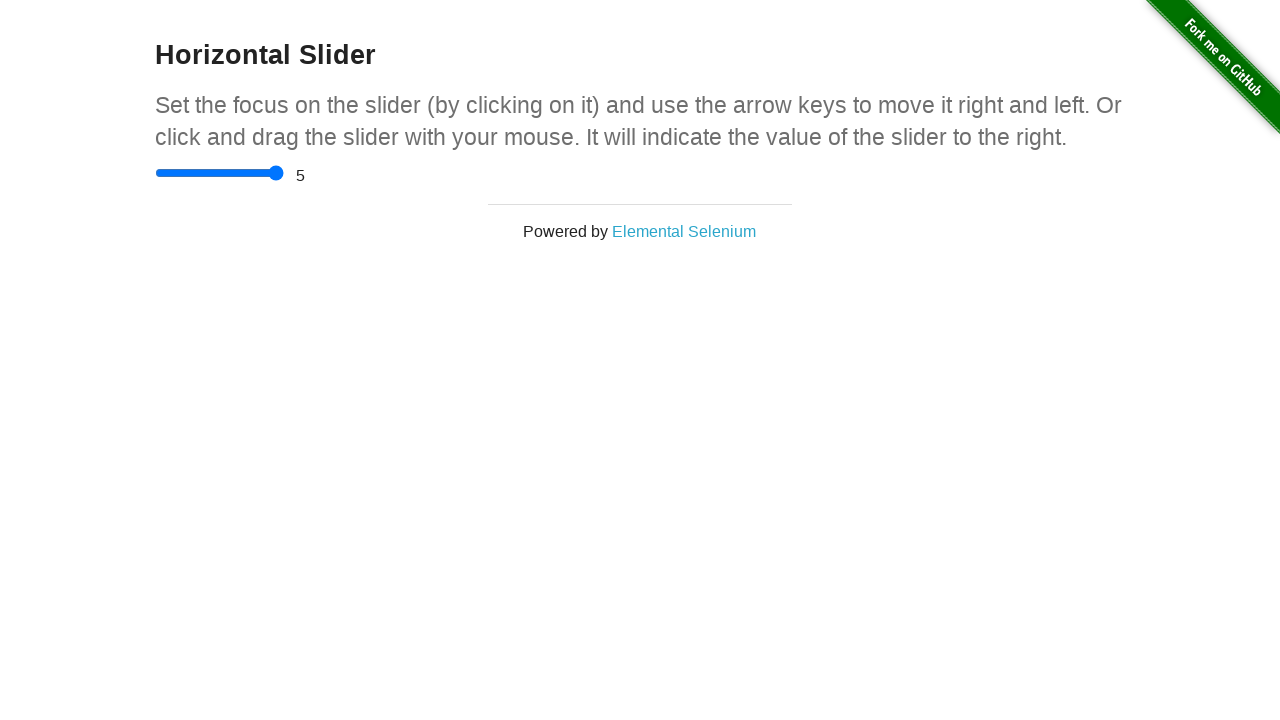

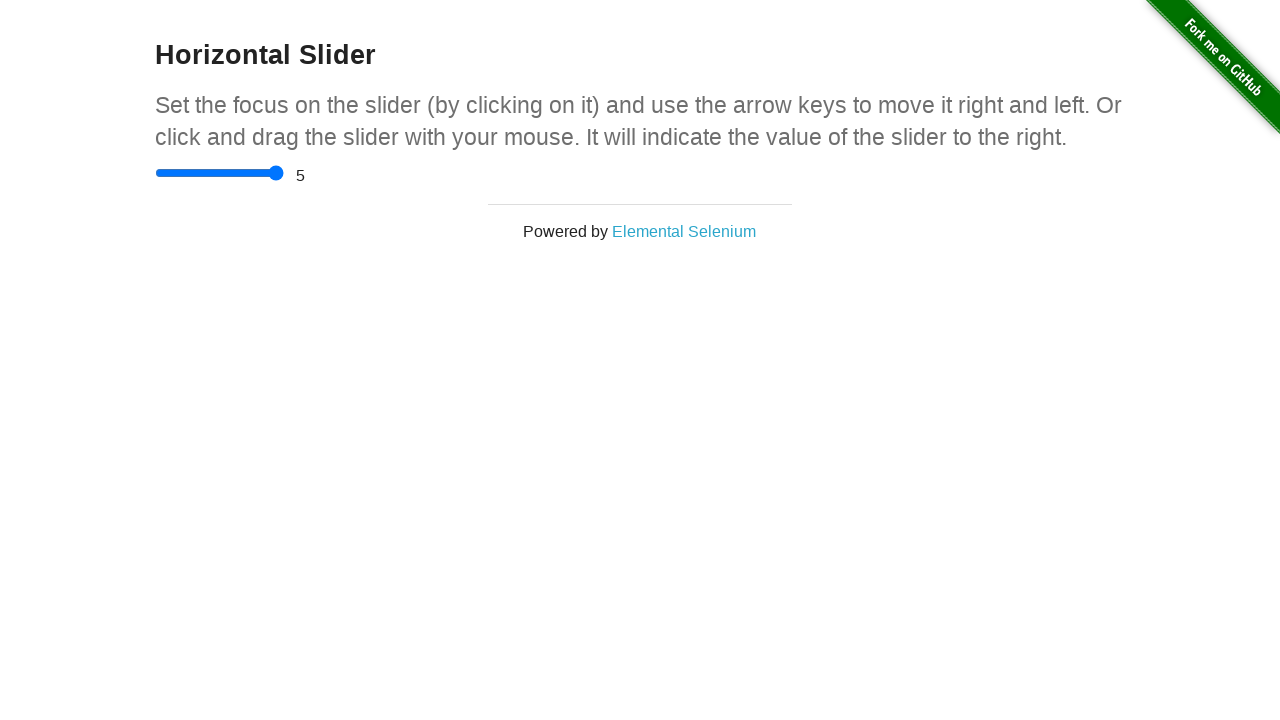